Tests footer GitHub button opens GitHub profile in a new tab

Starting URL: https://mrjohn5on.github.io/

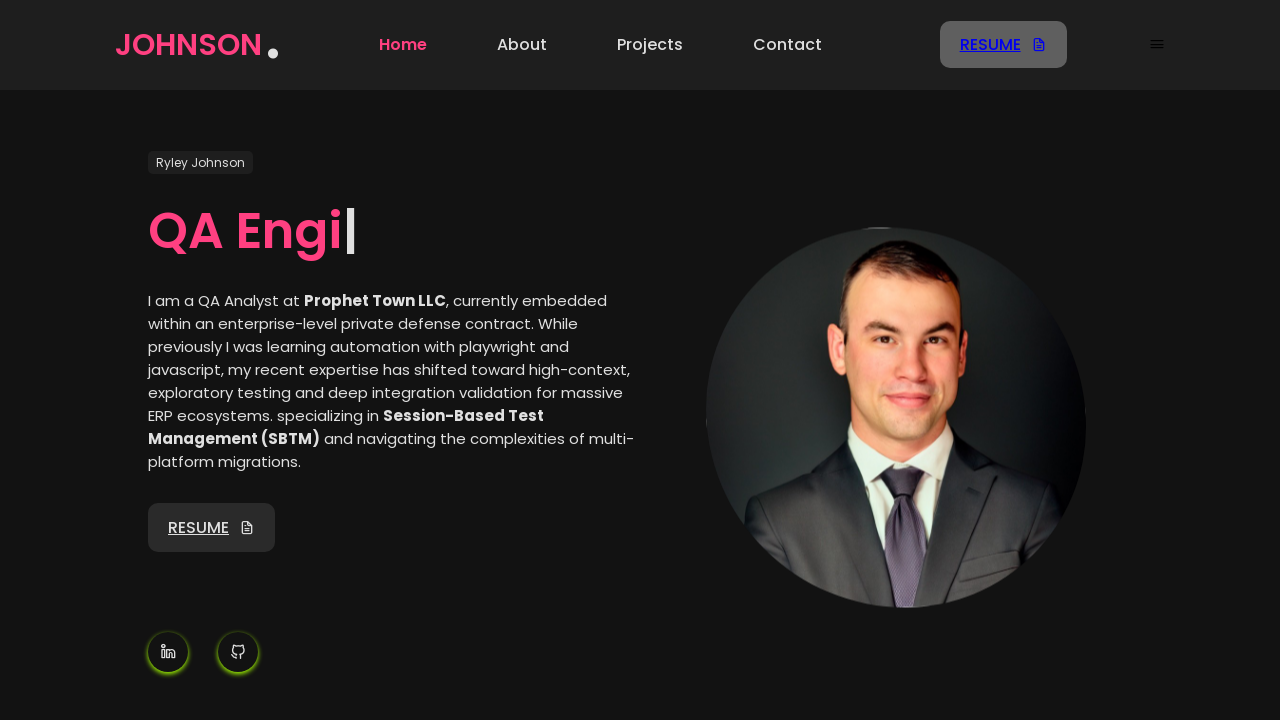

Clicked footer GitHub button to open GitHub profile in new tab at (675, 558) on footer a[href*='github']
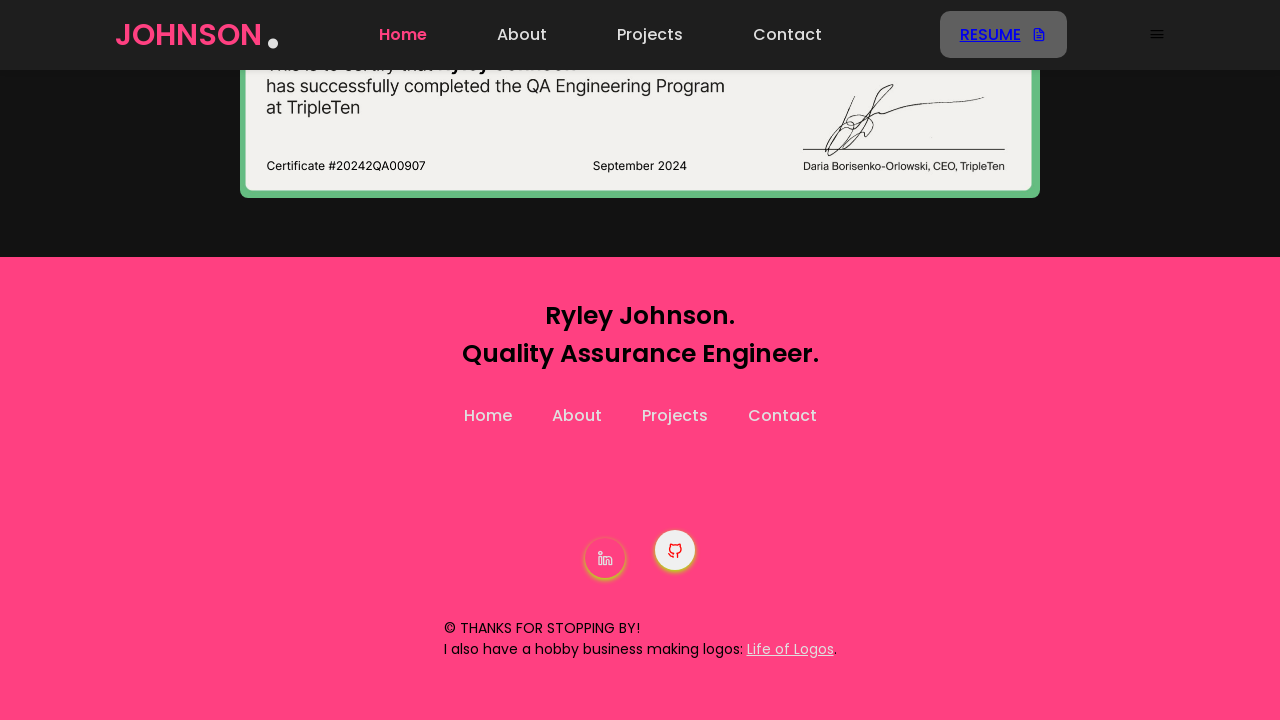

New page opened after clicking GitHub button
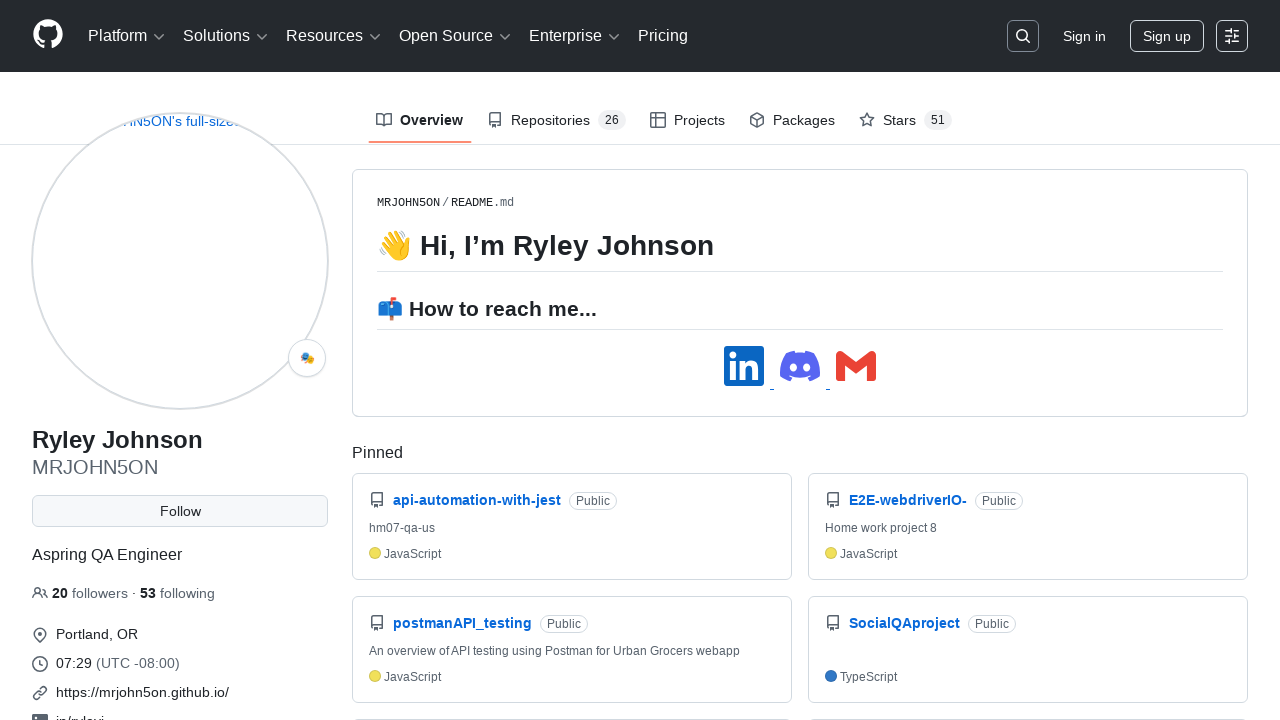

GitHub profile page loaded completely
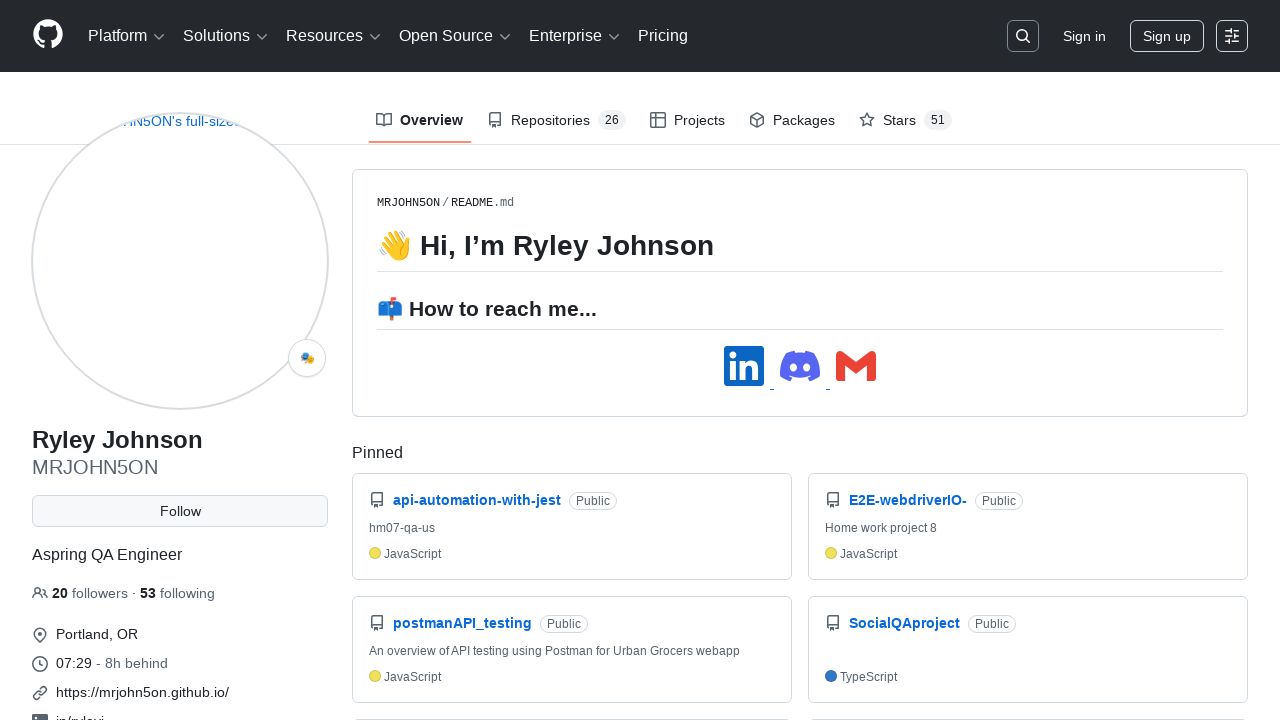

Verified GitHub profile URL is https://github.com/MRJOHN5ON
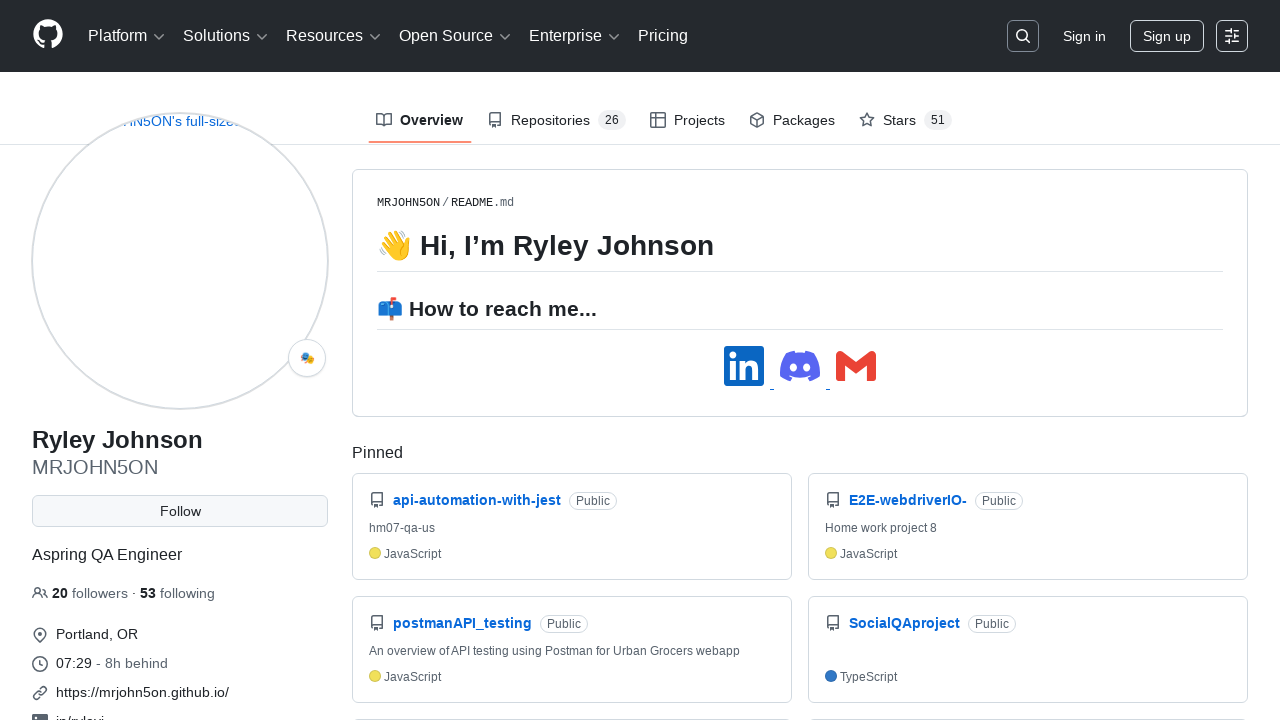

Closed GitHub profile page
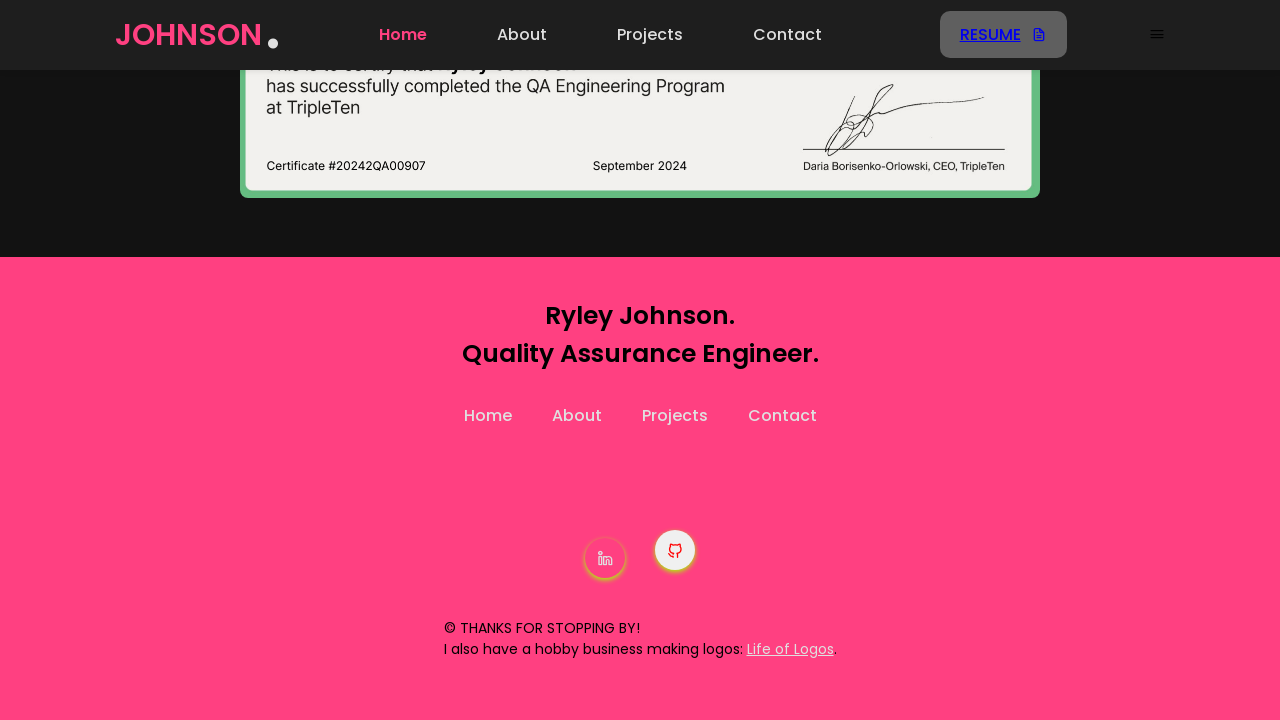

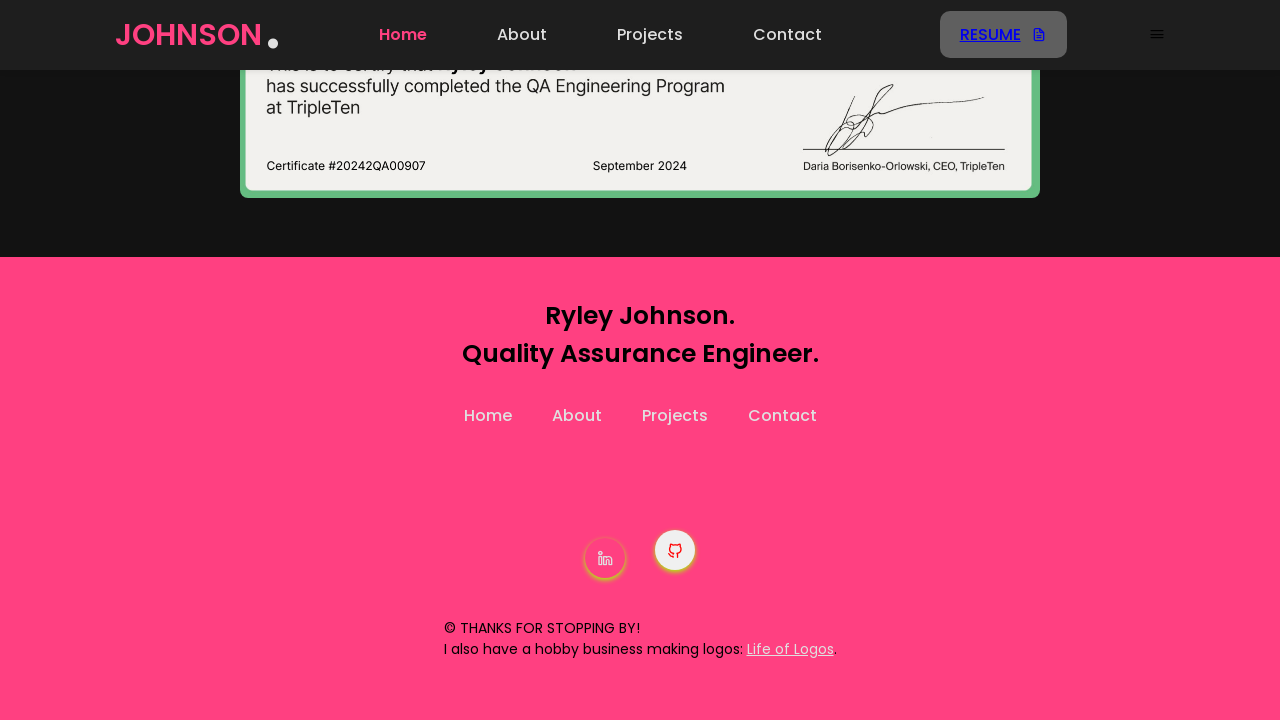